Tests clicking a sequence of buttons that appear with delays, verifying that all buttons can be clicked and a success message is displayed

Starting URL: https://pragmatictesters.github.io/selenium-synchronization/buttons.html

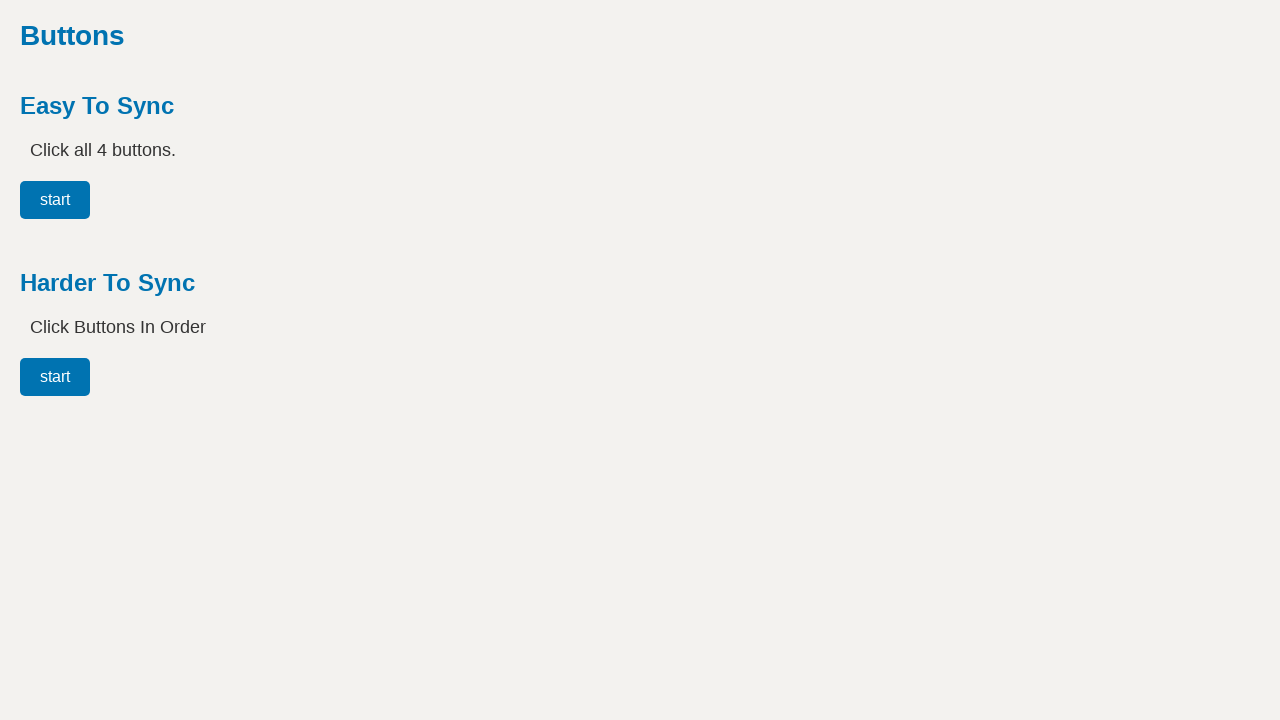

Navigated to buttons synchronization test page
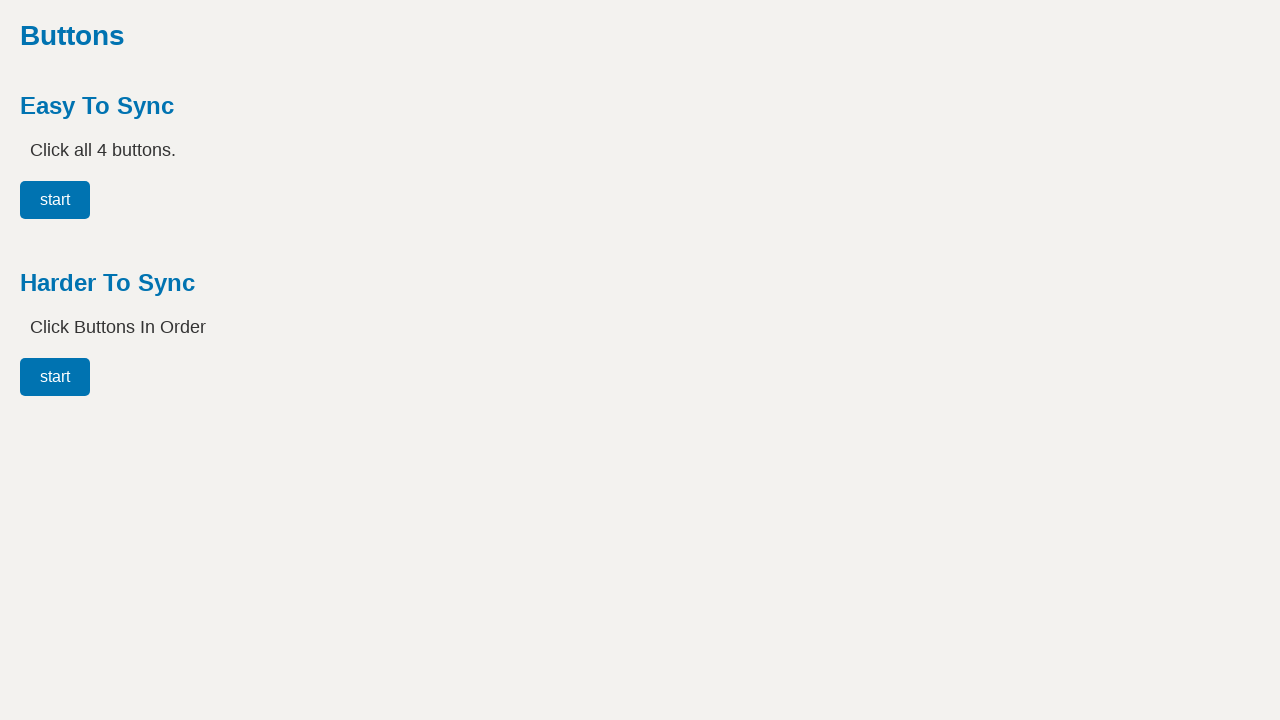

Clicked button 00 at (55, 200) on #easy00
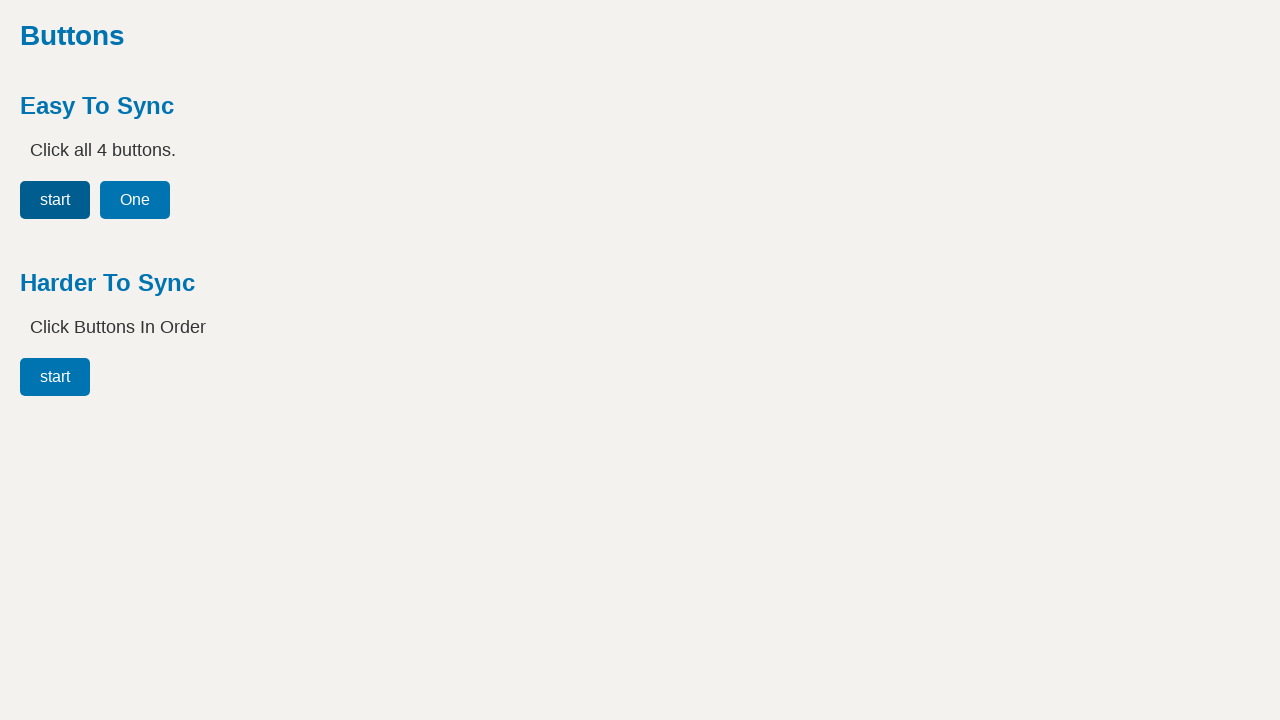

Clicked button 01 at (135, 200) on #easy01
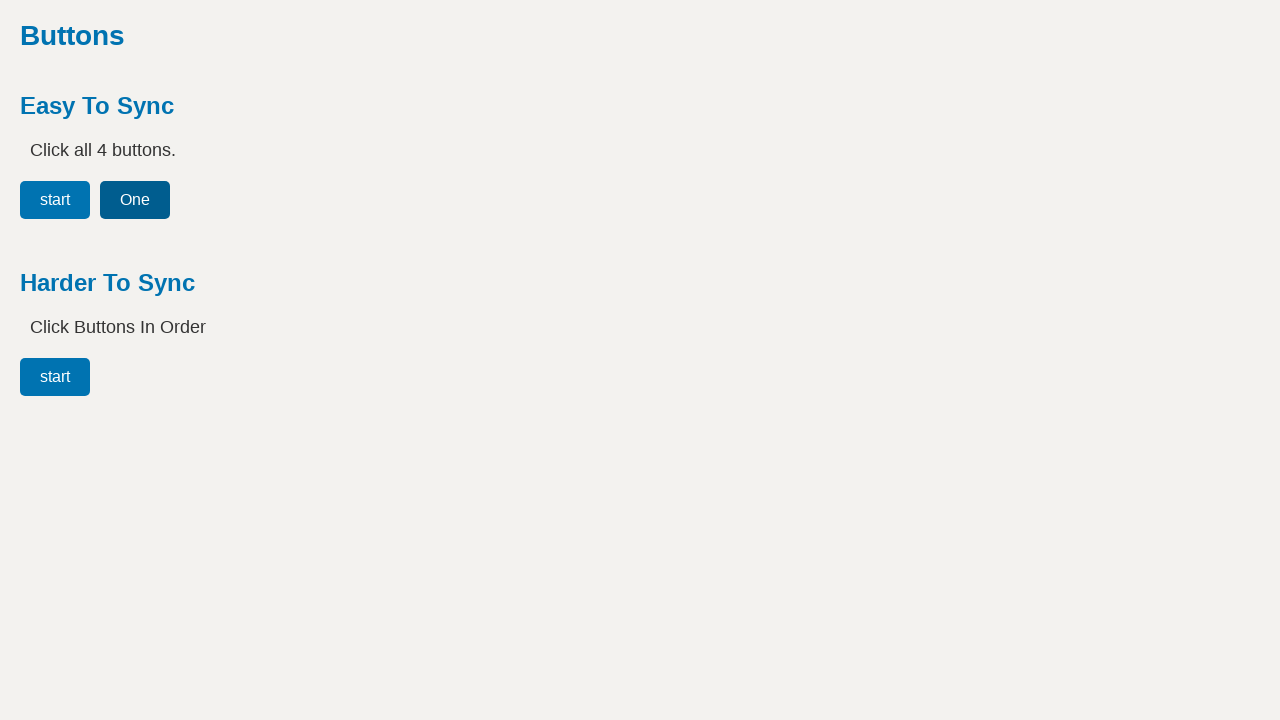

Clicked button 02 at (215, 200) on #easy02
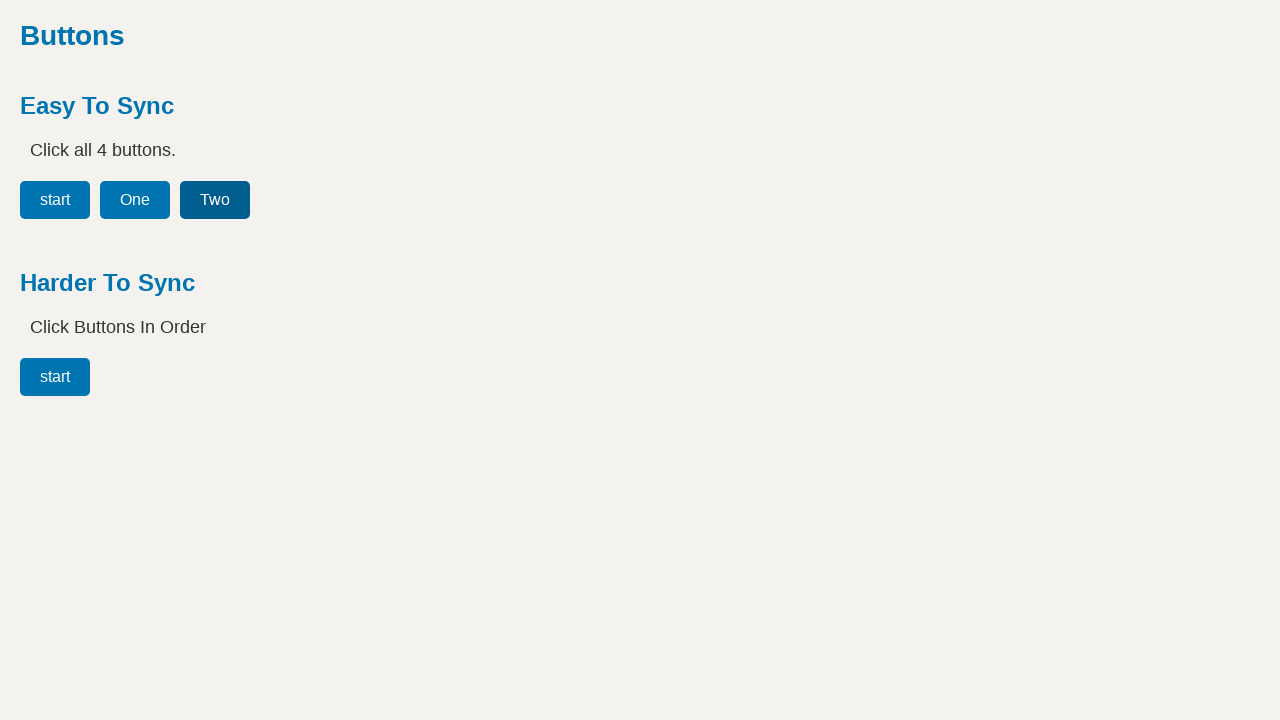

Clicked button 03 at (301, 200) on #easy03
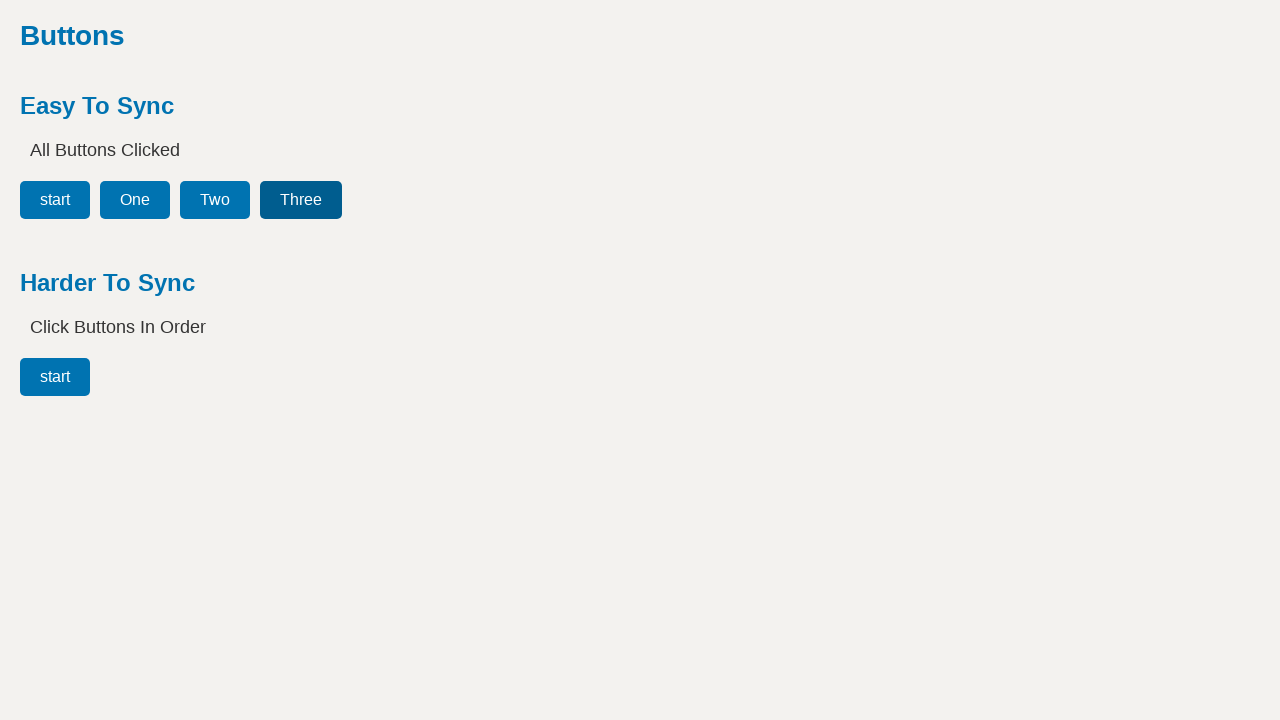

Verified success message 'All Buttons Clicked' appeared
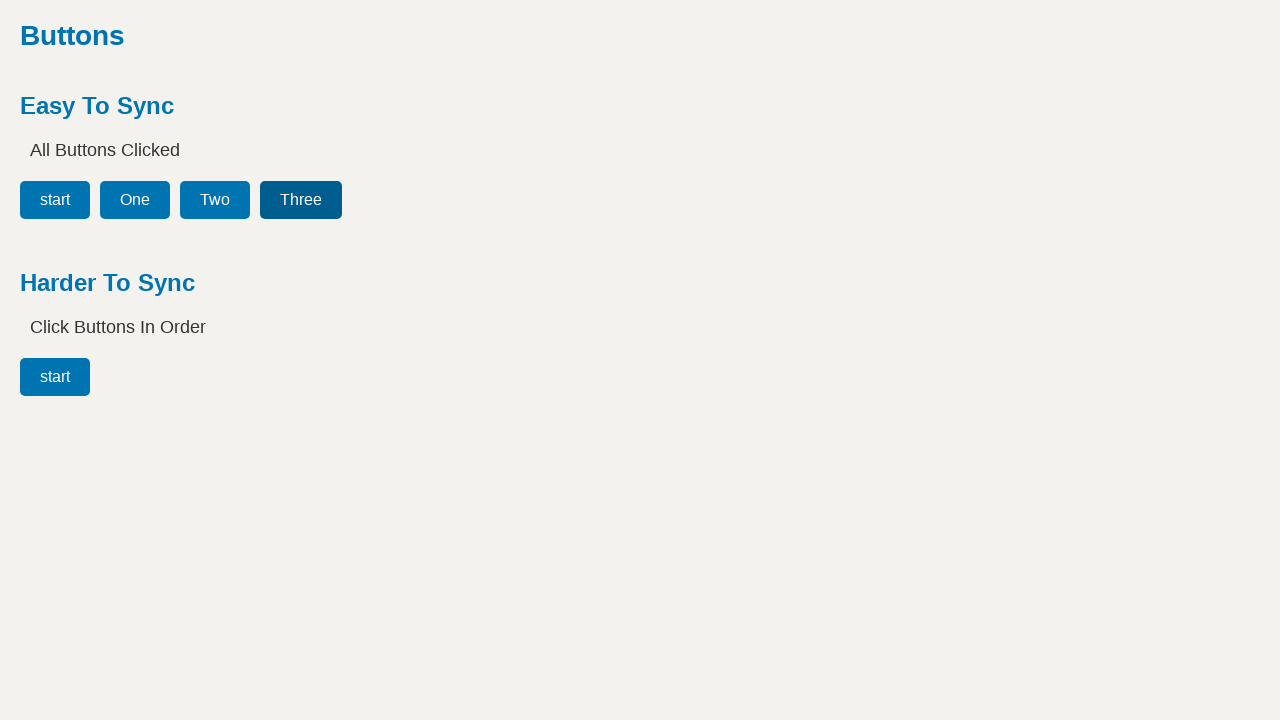

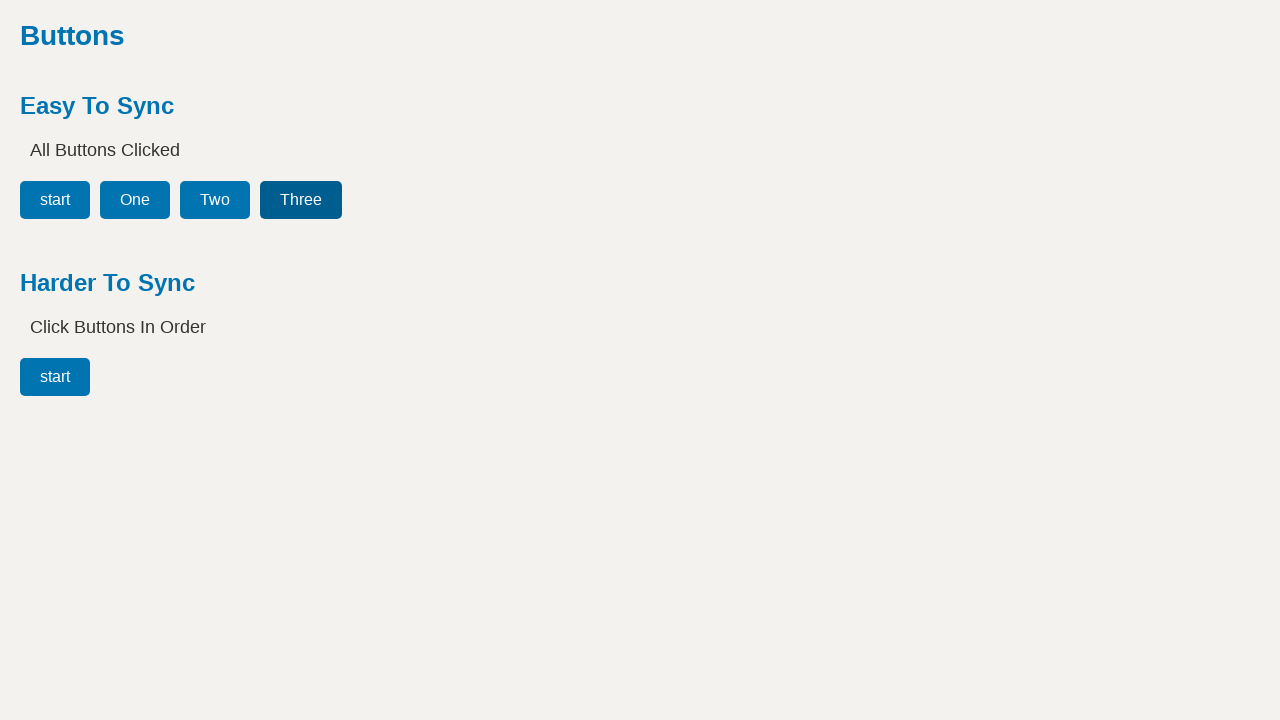